Navigates to BStackDemo store, adds the first product to cart, and verifies the cart displays the correct product

Starting URL: https://www.bstackdemo.com

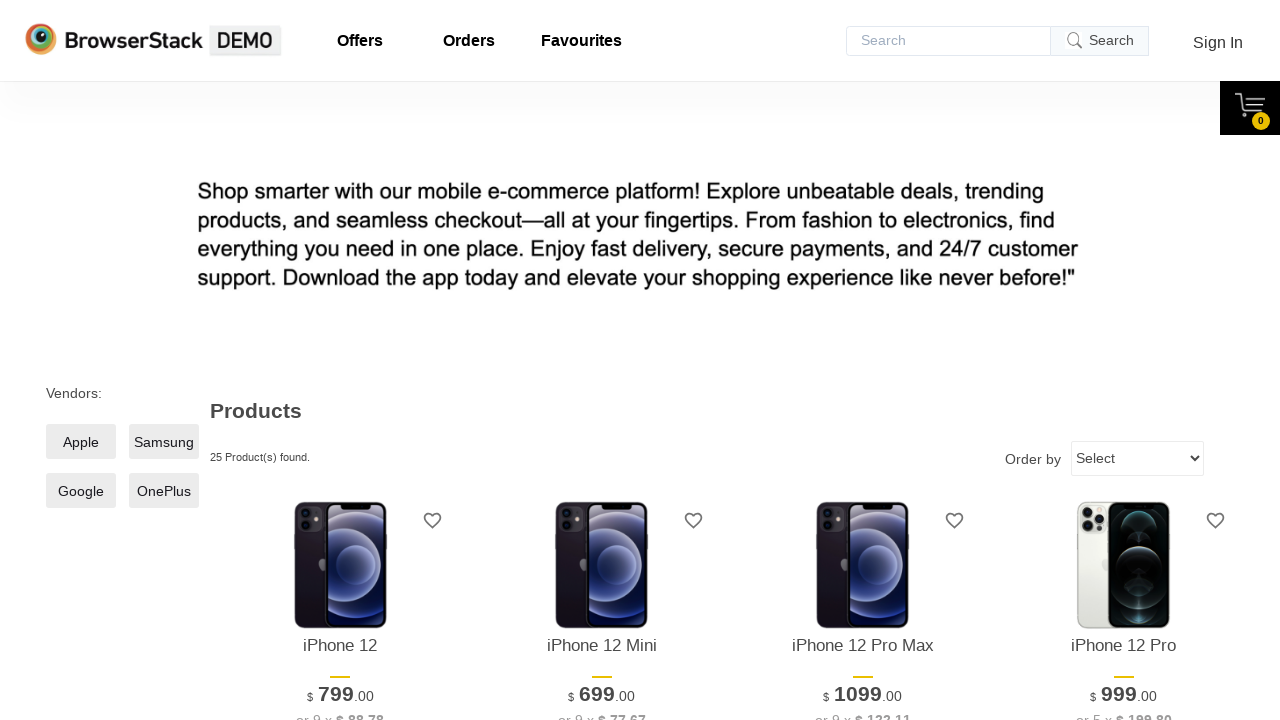

First product became visible
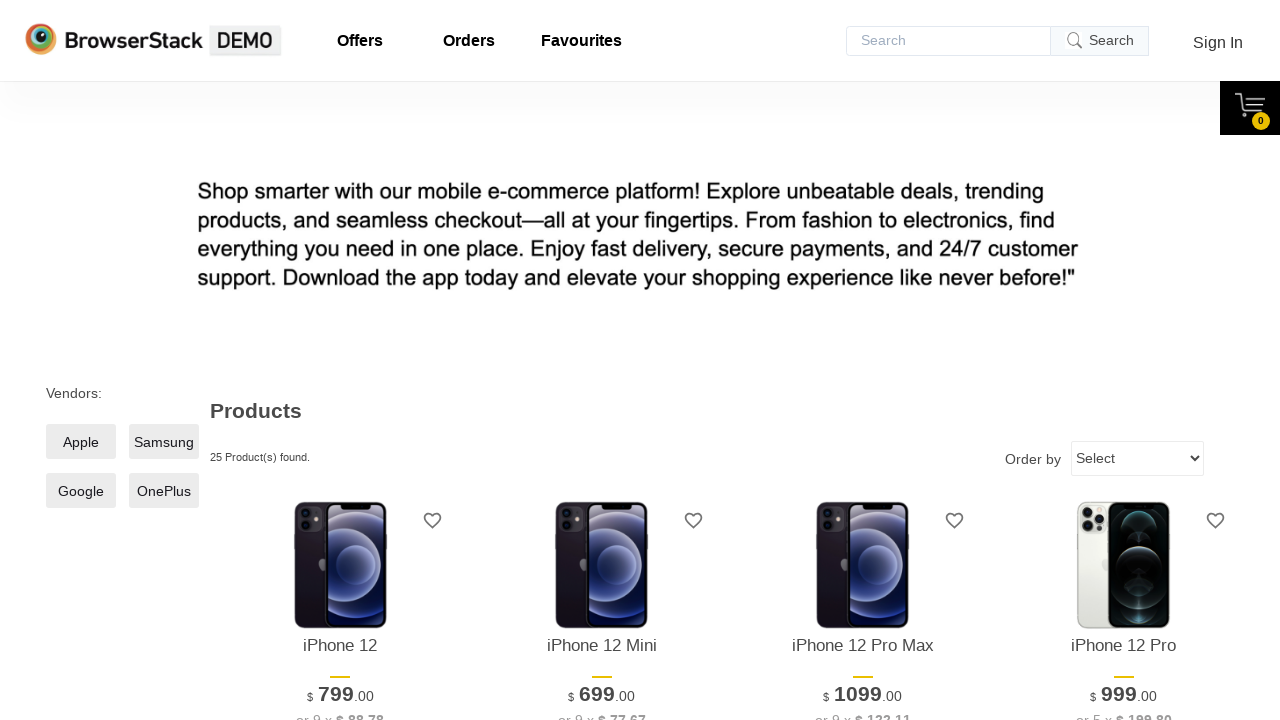

Clicked add to cart button for first product at (340, 361) on xpath=//*[@id='1']/div[4]
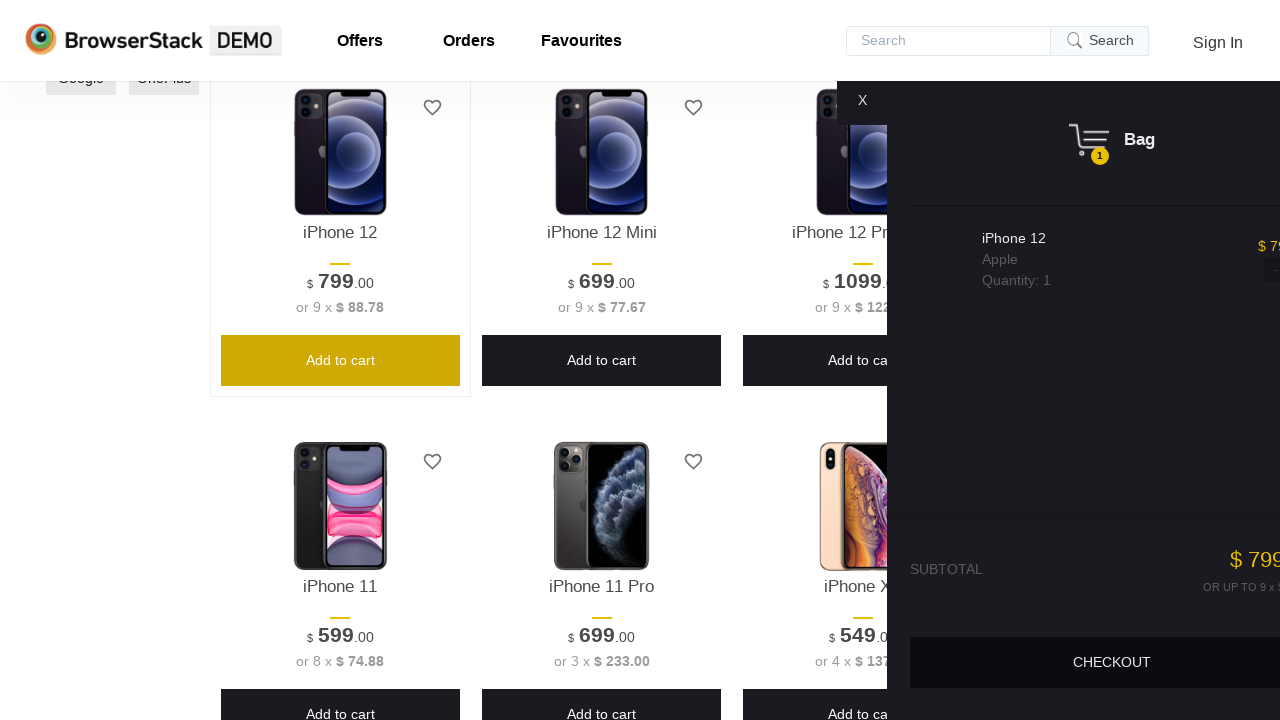

Cart displayed with product added
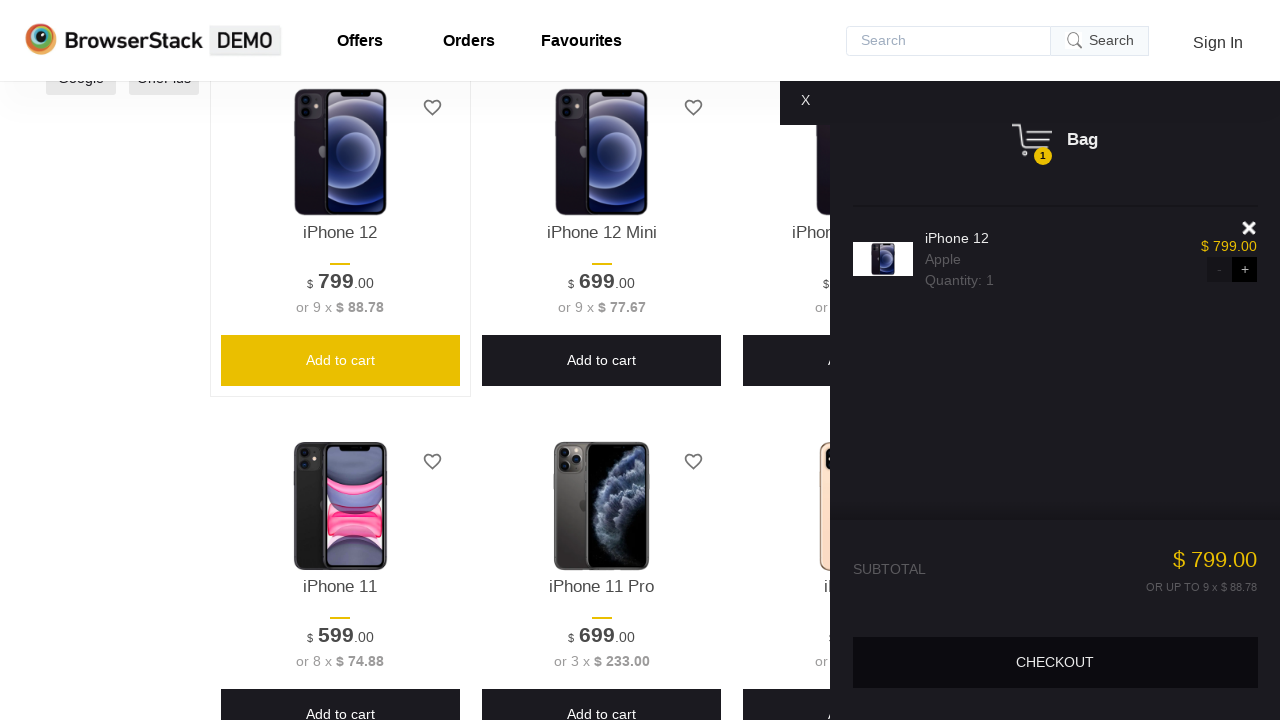

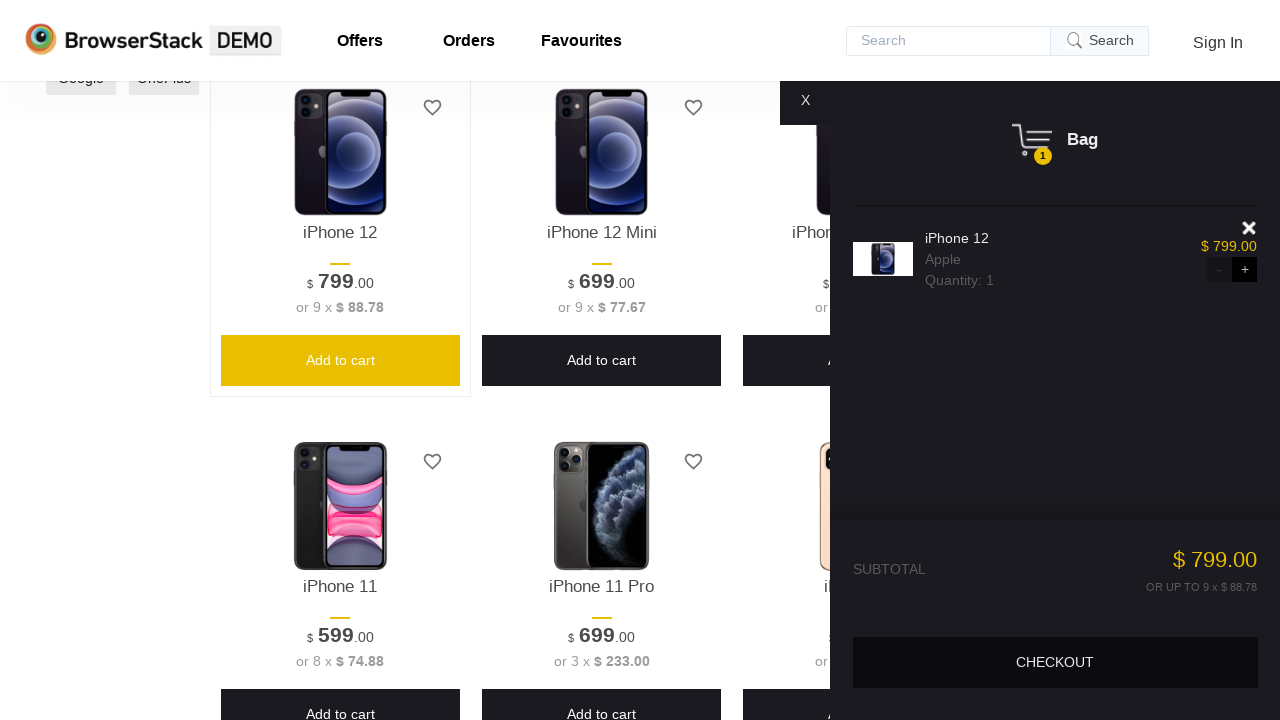